Tests text box functionality on a forgot password page by entering an email, verifying the input, and clearing it

Starting URL: http://the-internet.herokuapp.com/forgot_password

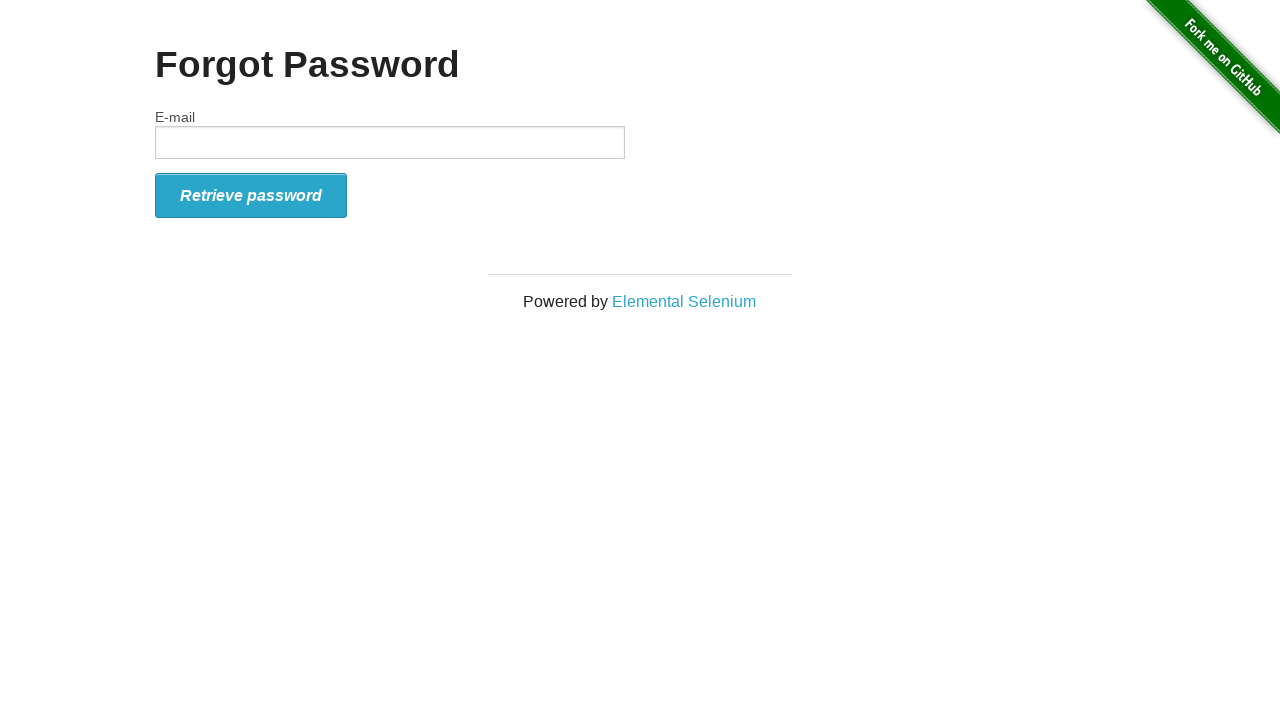

Located email text box element
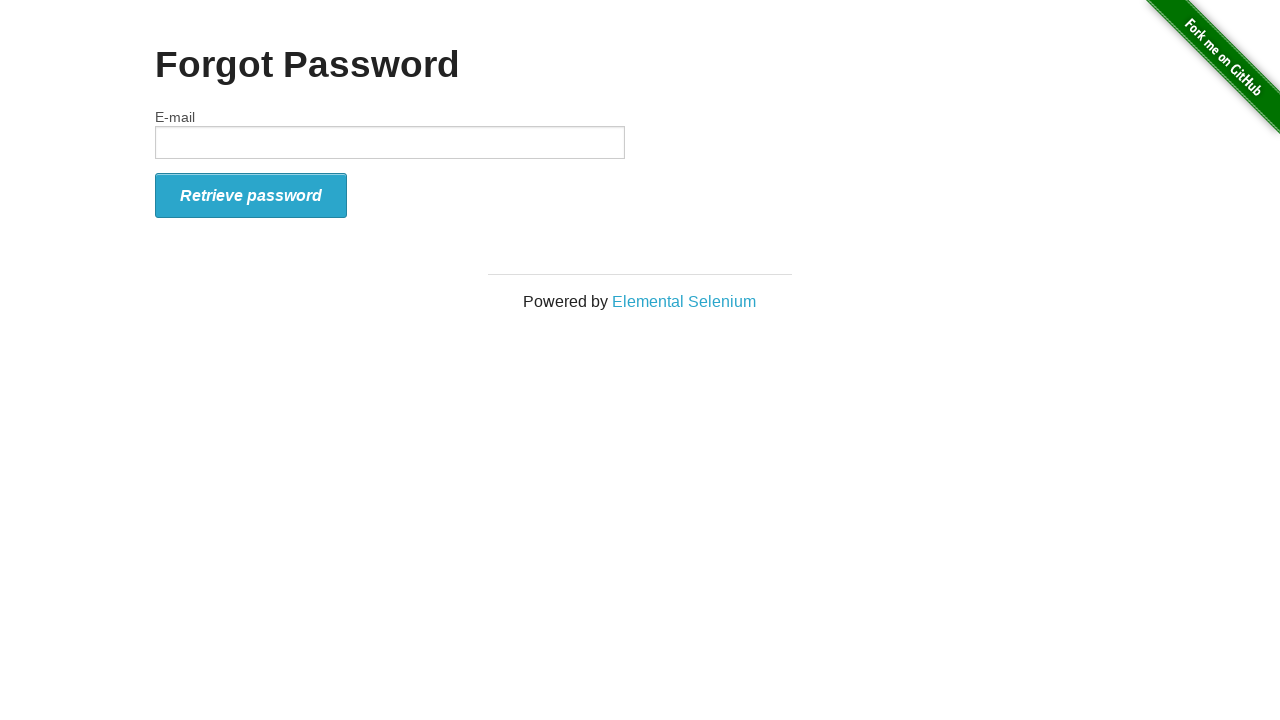

Verified email text box is visible
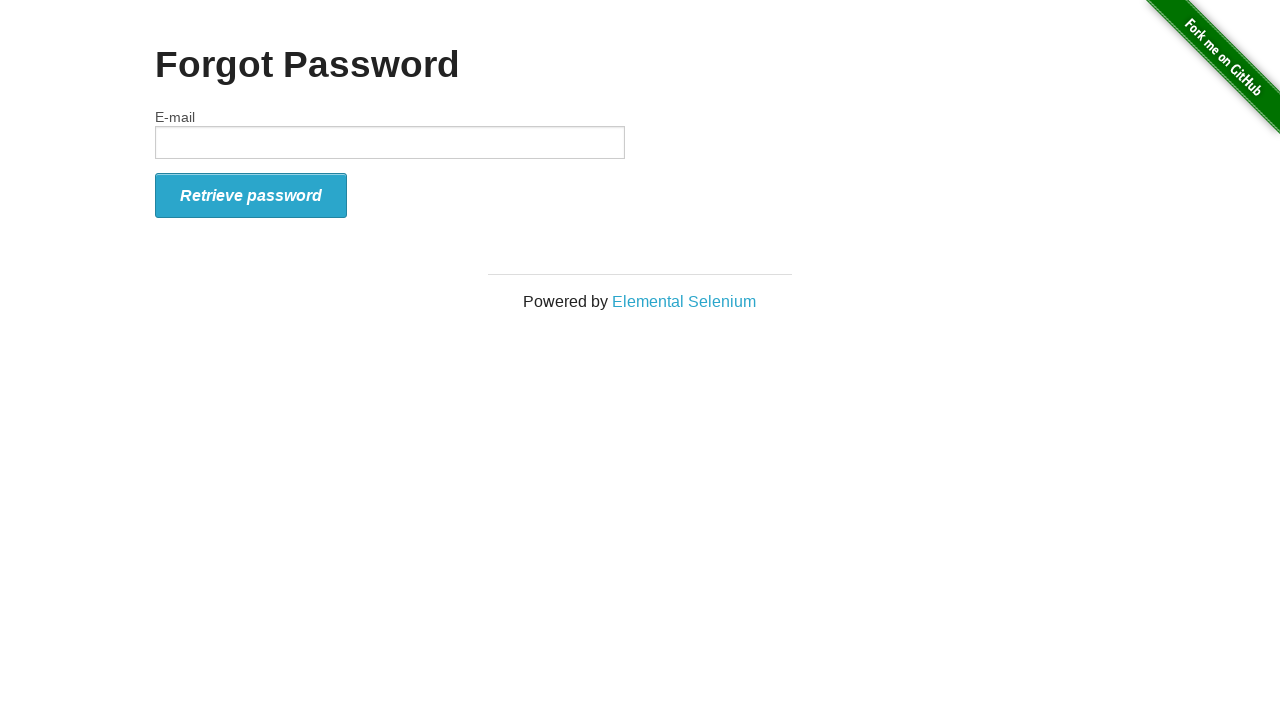

Verified email text box is enabled
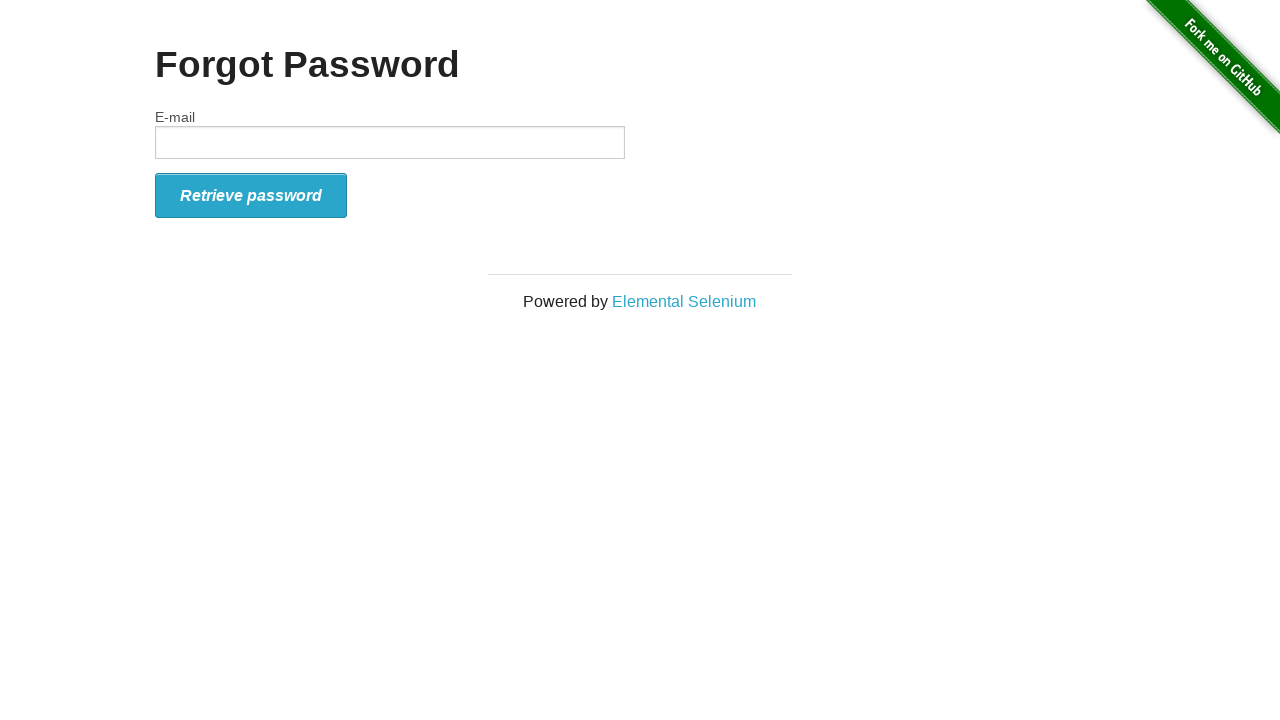

Entered 'selenium@test.com' into email text box on #email
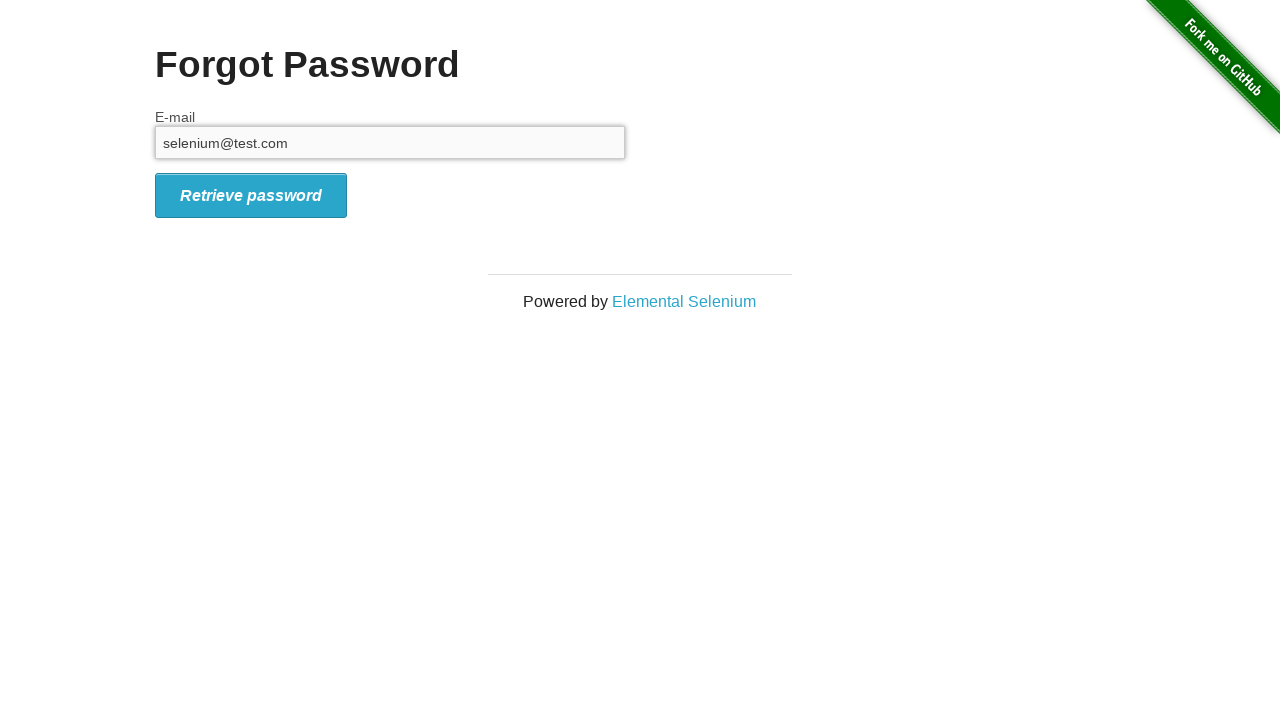

Retrieved the entered email value from text box
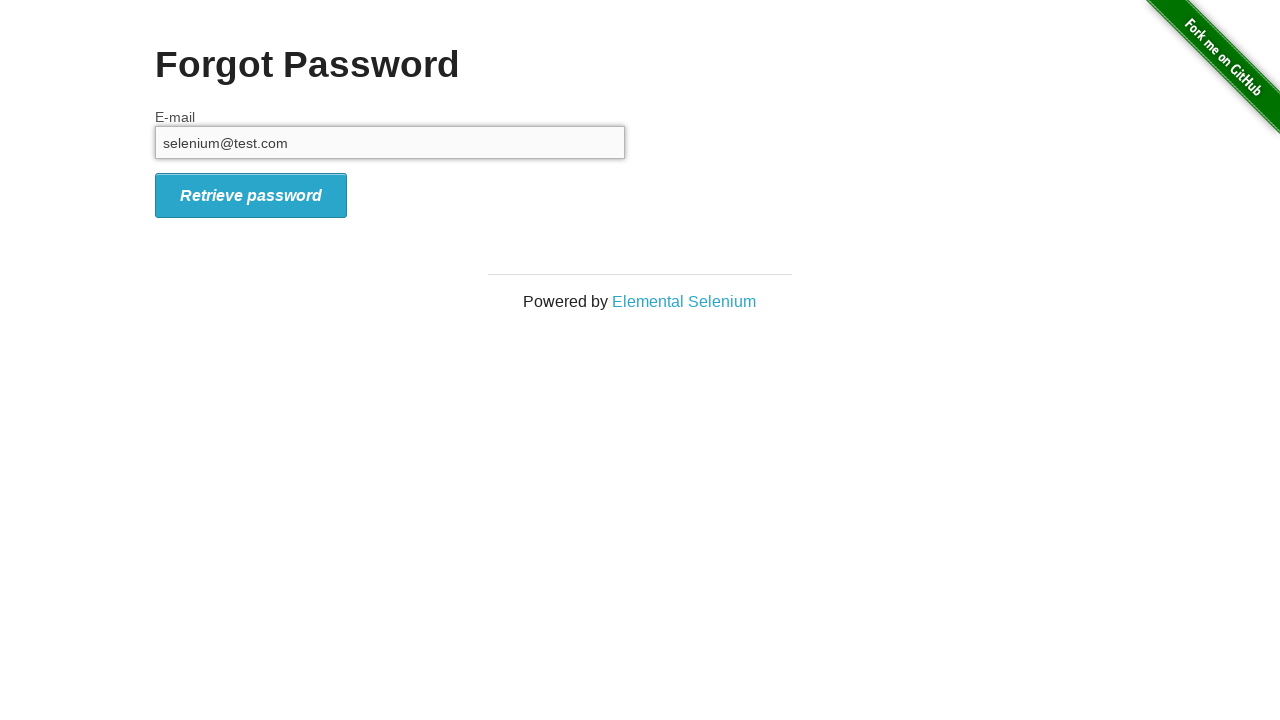

Verified entered email value matches 'selenium@test.com'
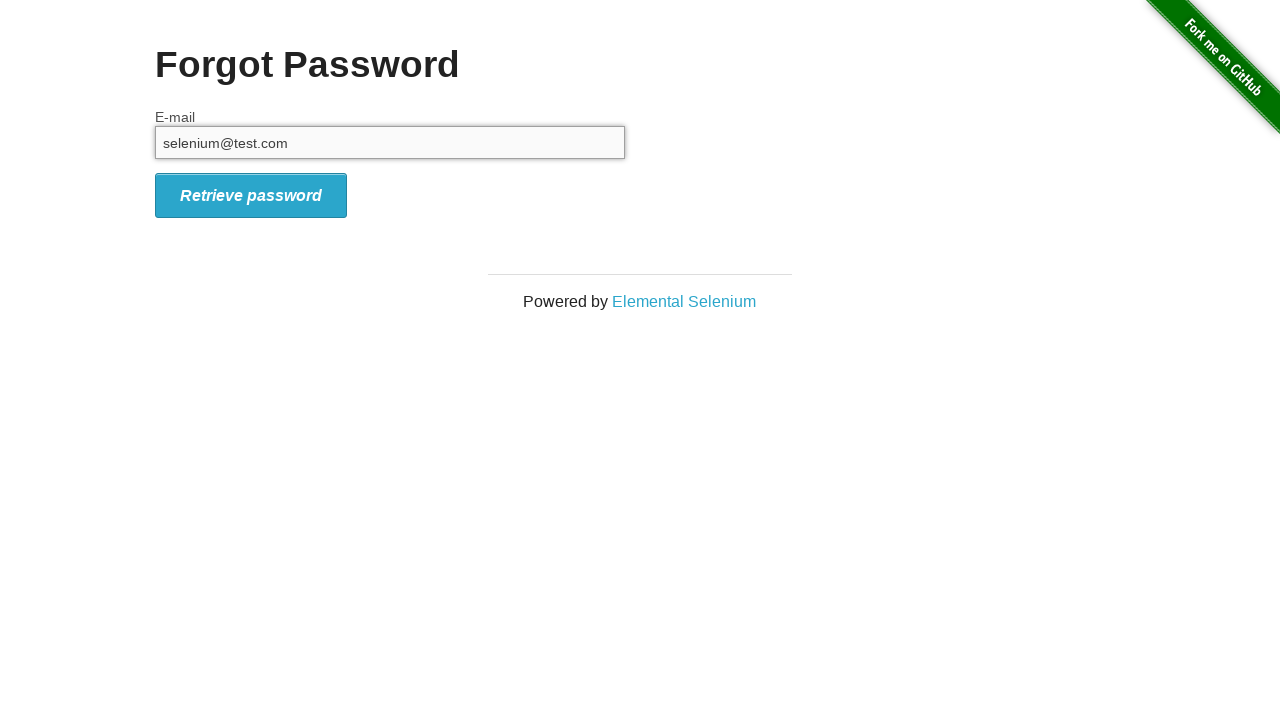

Cleared the email text box on #email
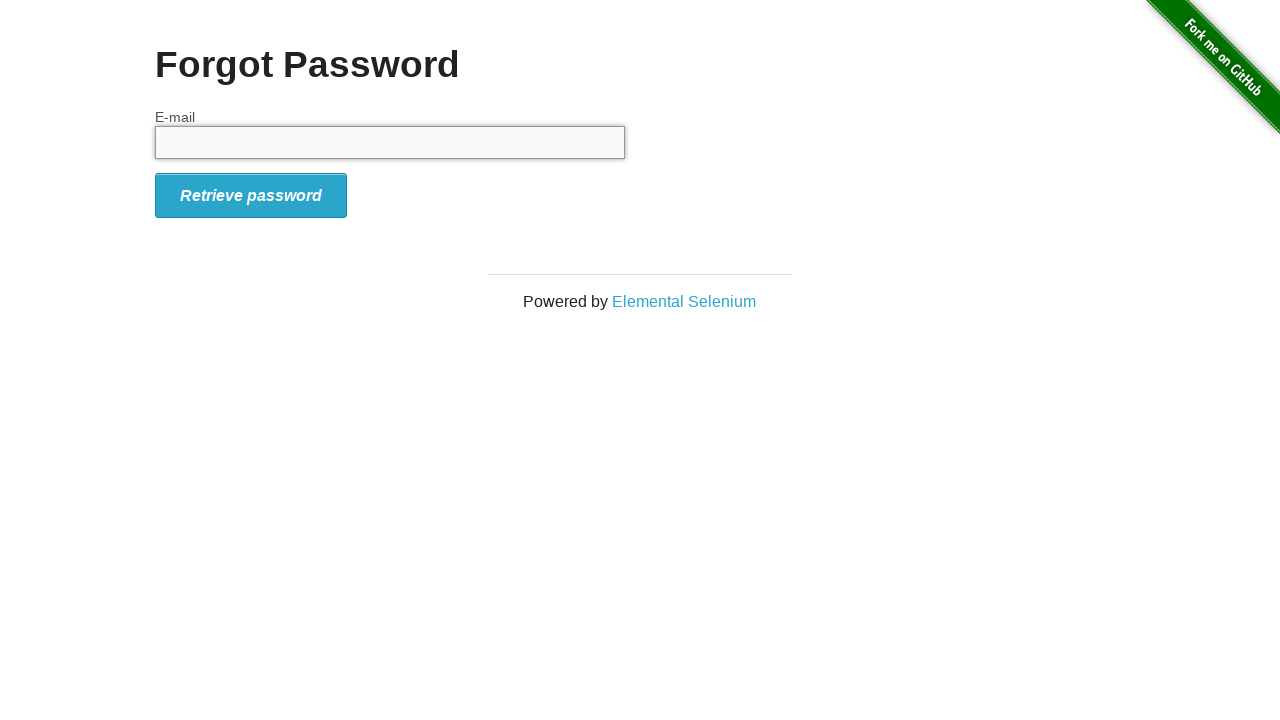

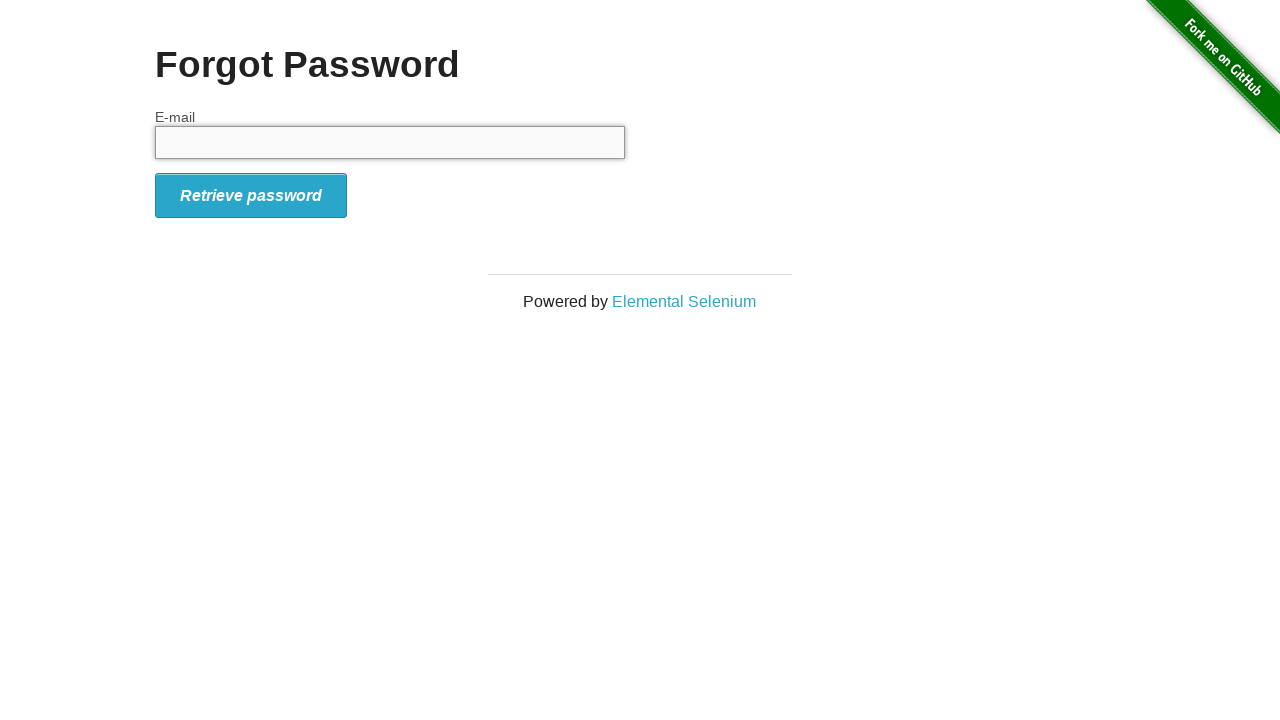